Tests checkbox functionality by selecting and deselecting checkboxes

Starting URL: http://the-internet.herokuapp.com/

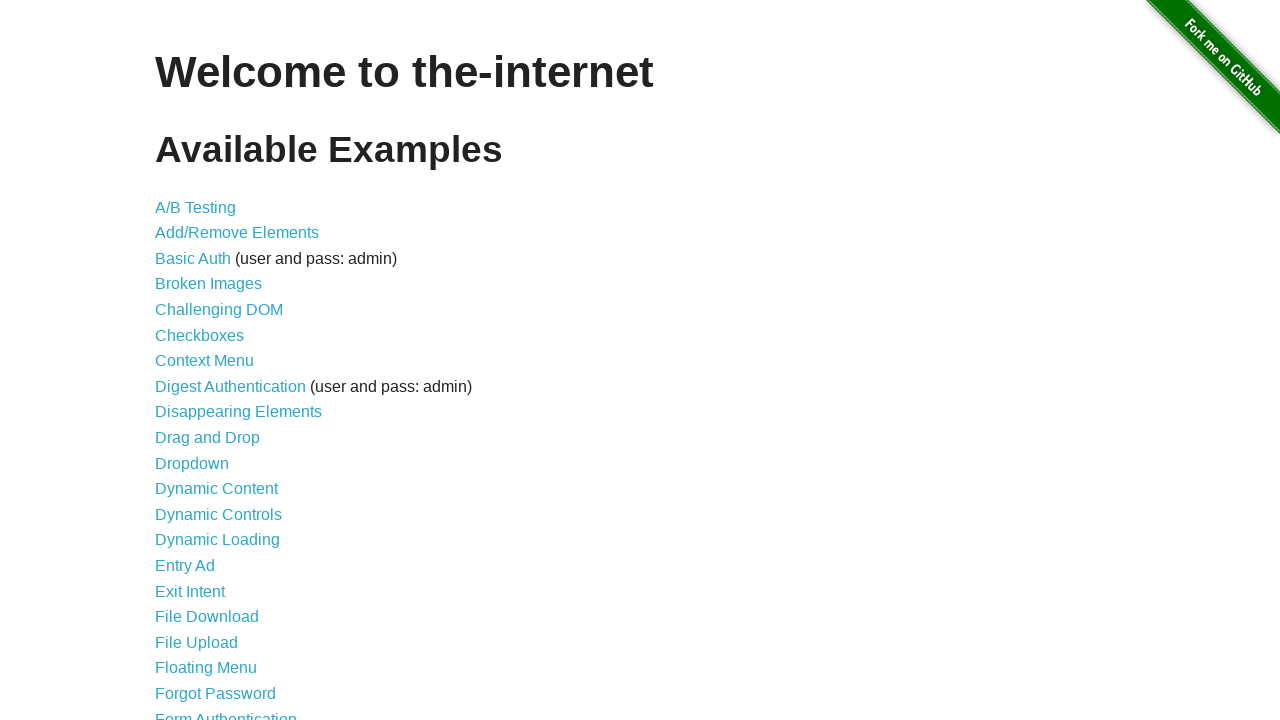

Clicked on Checkboxes link at (200, 335) on text=Checkboxes
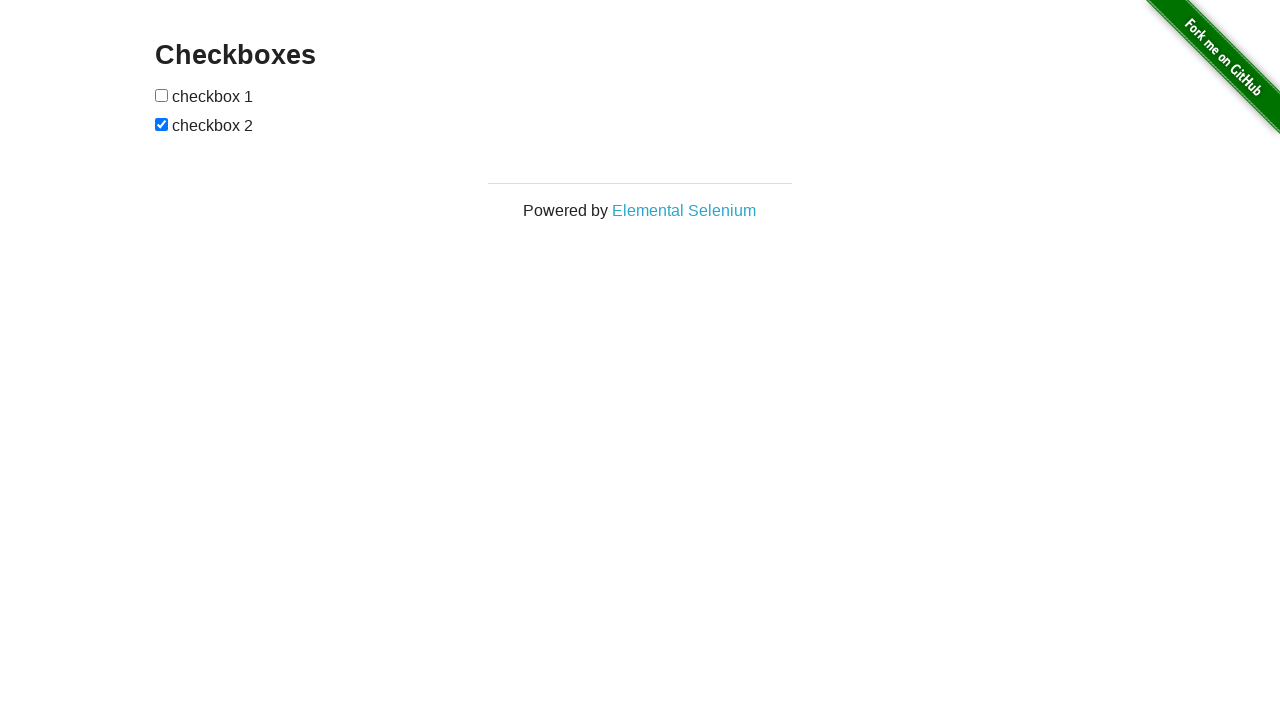

Checked the first checkbox at (162, 95) on input[type='checkbox']:first-child
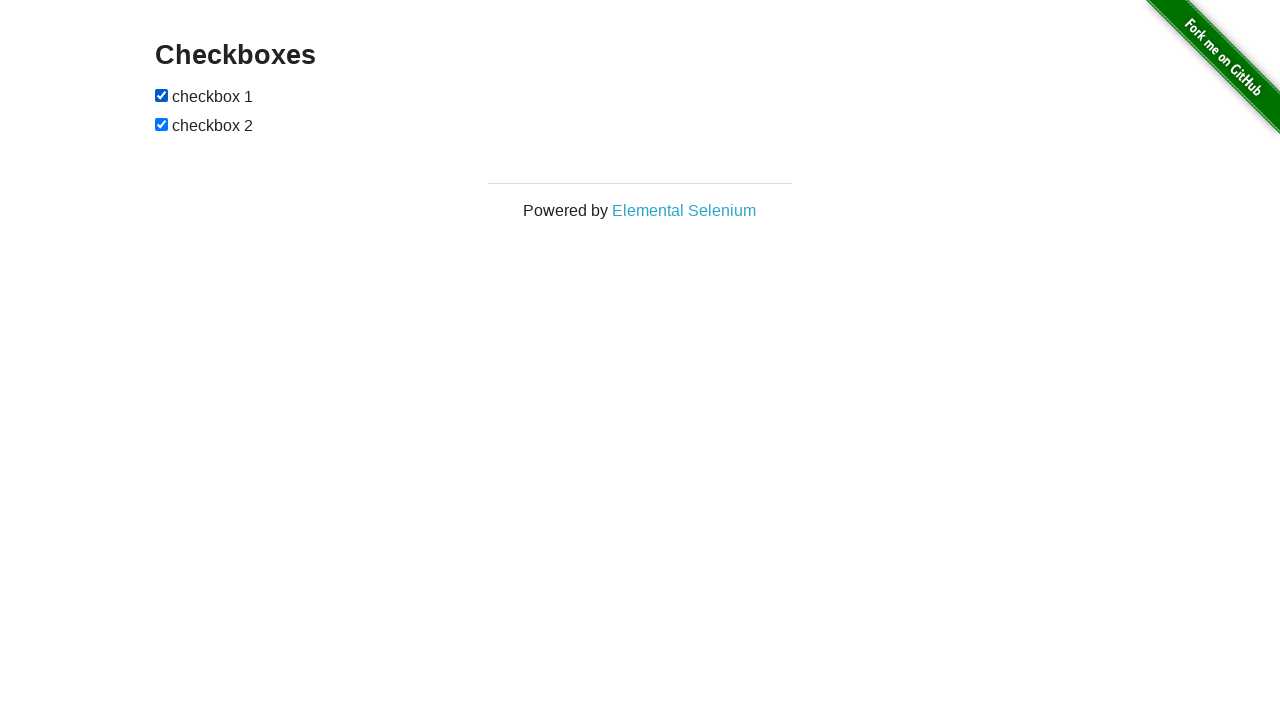

Unchecked the first checkbox at (162, 95) on input[type='checkbox']:first-child
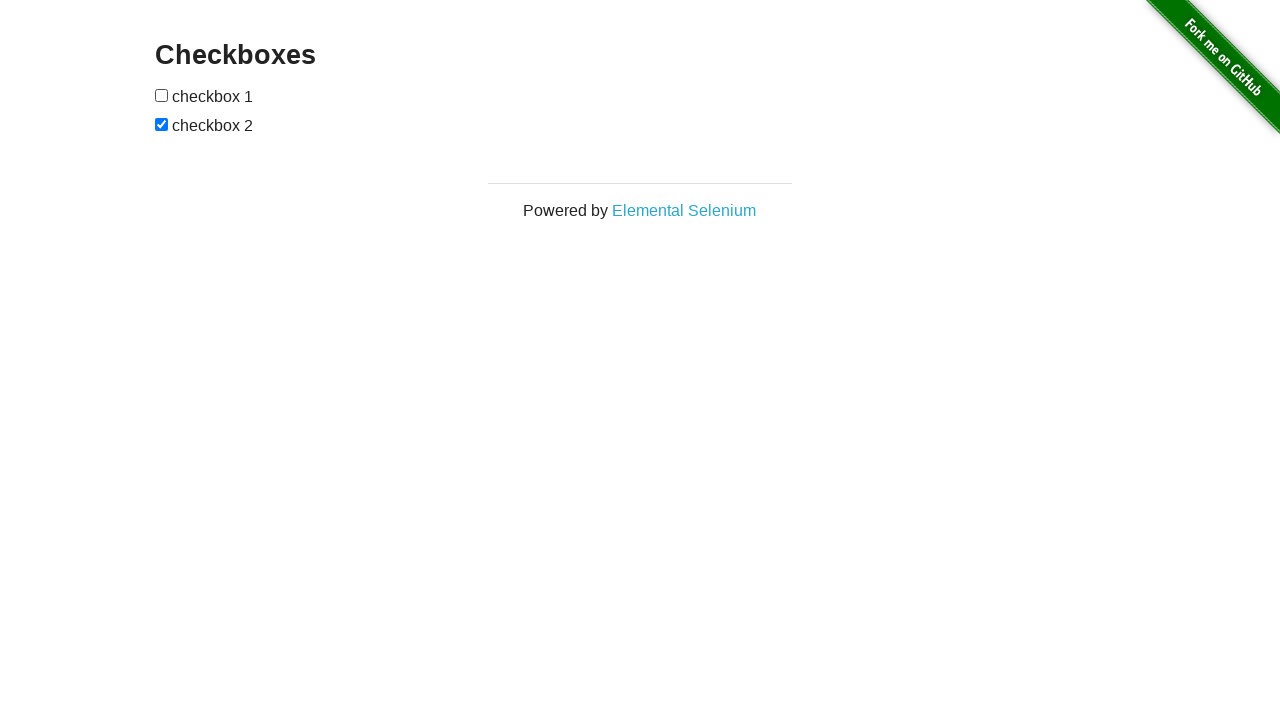

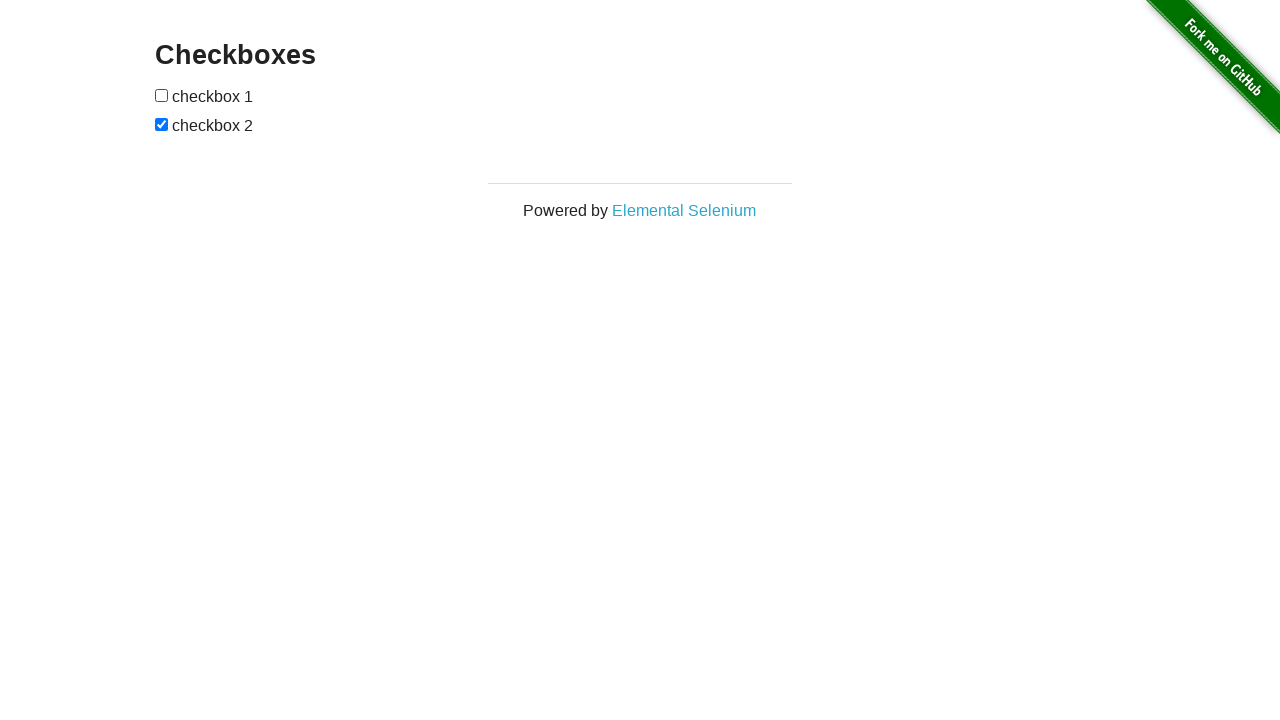